Validates filling out the practice form with name, email, gender, mobile number, date of birth, state, and city fields, then verifies the submitted data appears correctly in the confirmation table.

Starting URL: https://demoqa.com/automation-practice-form

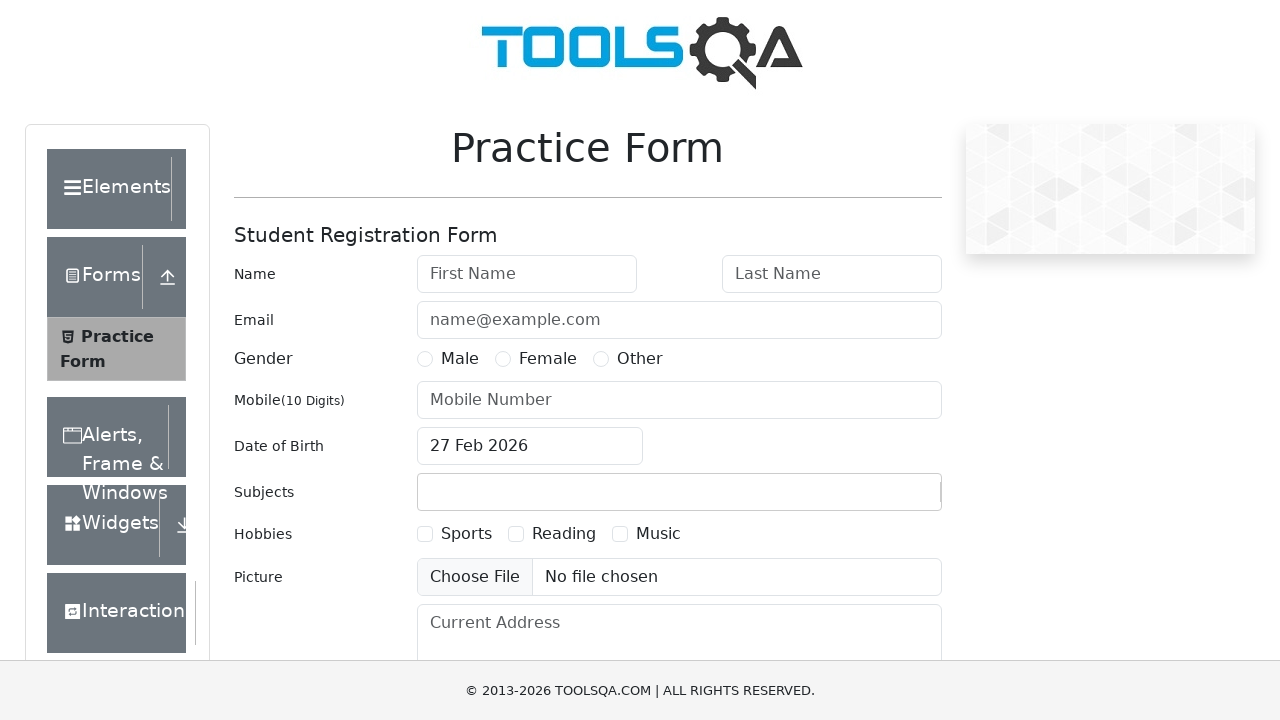

Filled first name field with 'Daniel' on #firstName
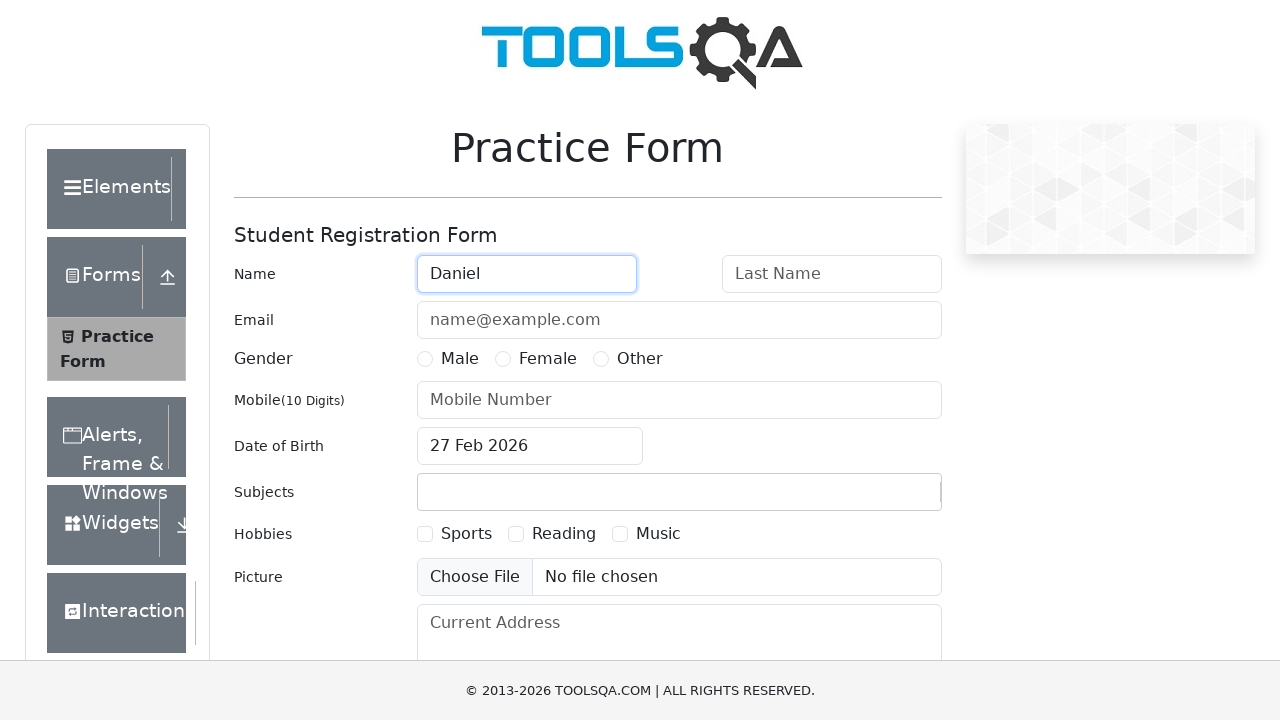

Filled last name field with 'Zubieta' on #lastName
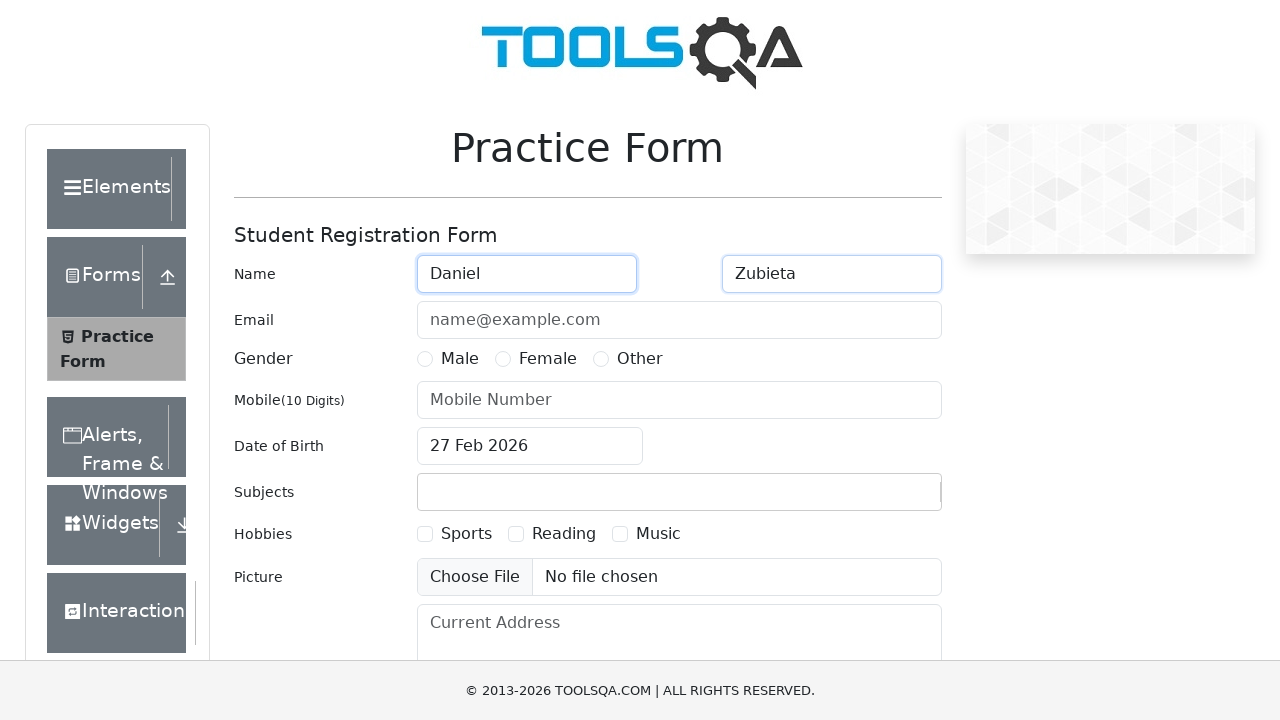

Filled email field with 'test@test.com' on #userEmail
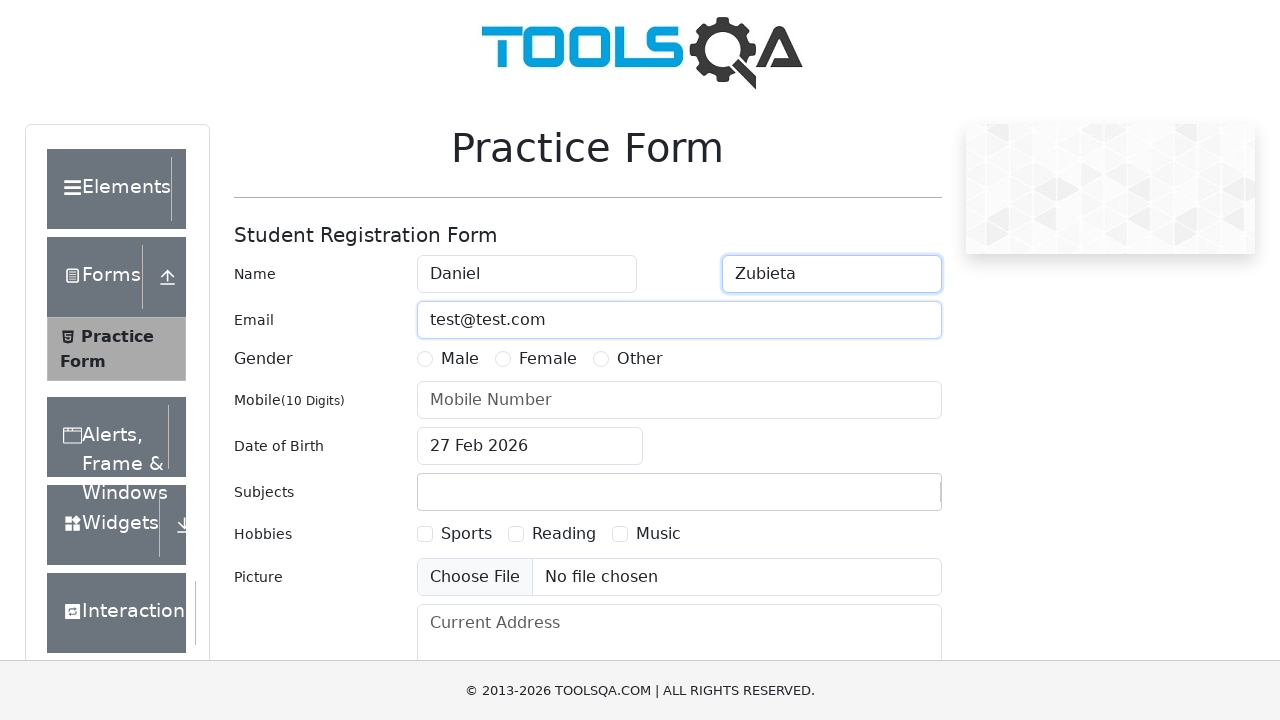

Selected Male gender option at (460, 359) on label[for='gender-radio-1']
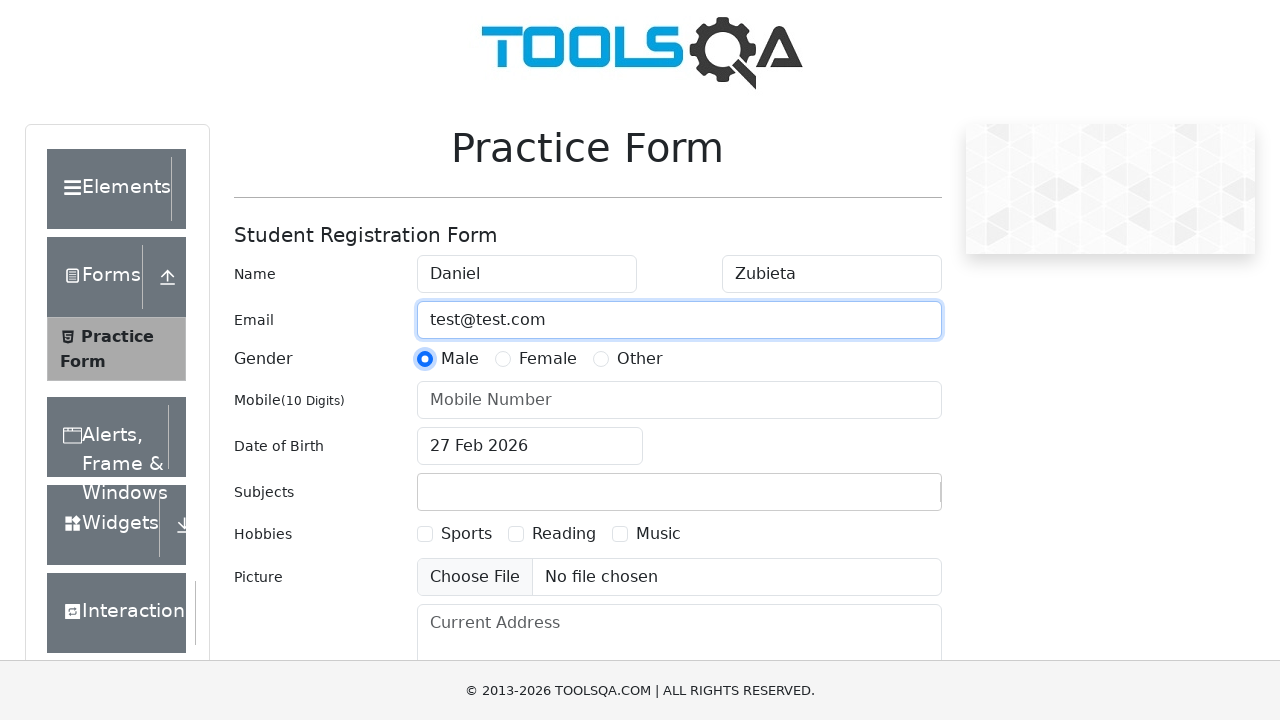

Filled mobile number field with '5512214564' on #userNumber
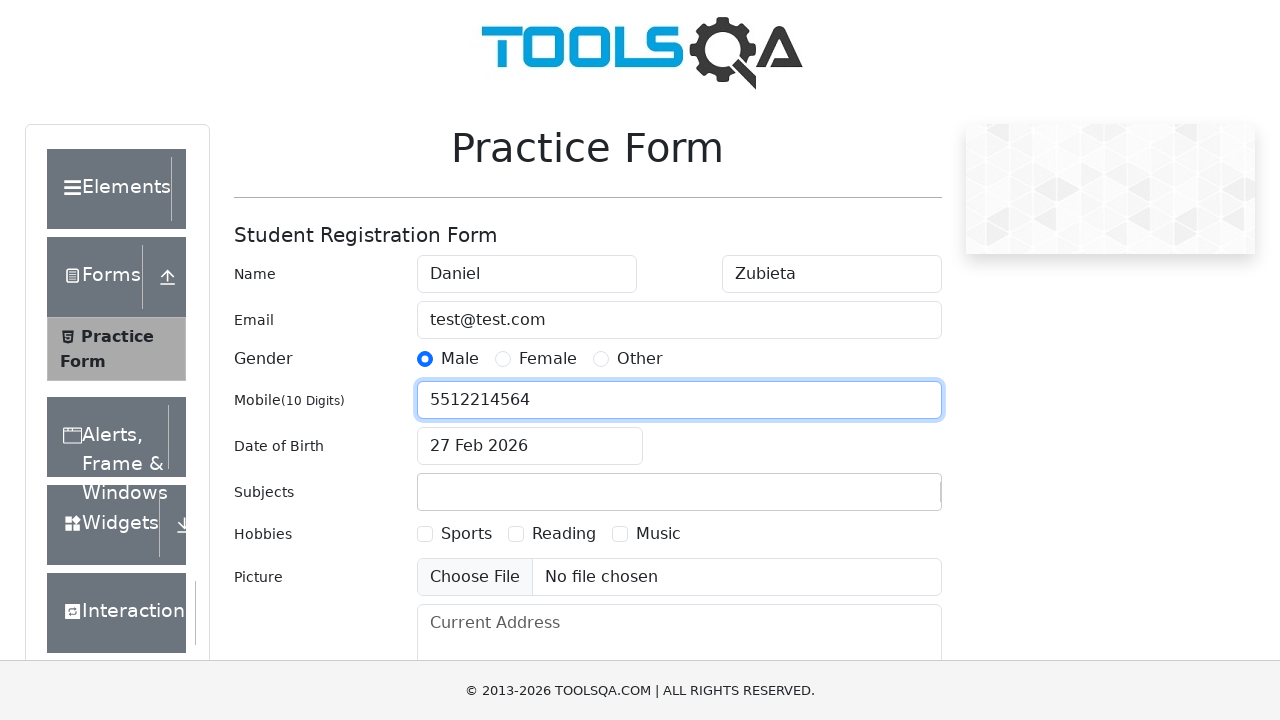

Clicked date of birth input field at (530, 446) on #dateOfBirthInput
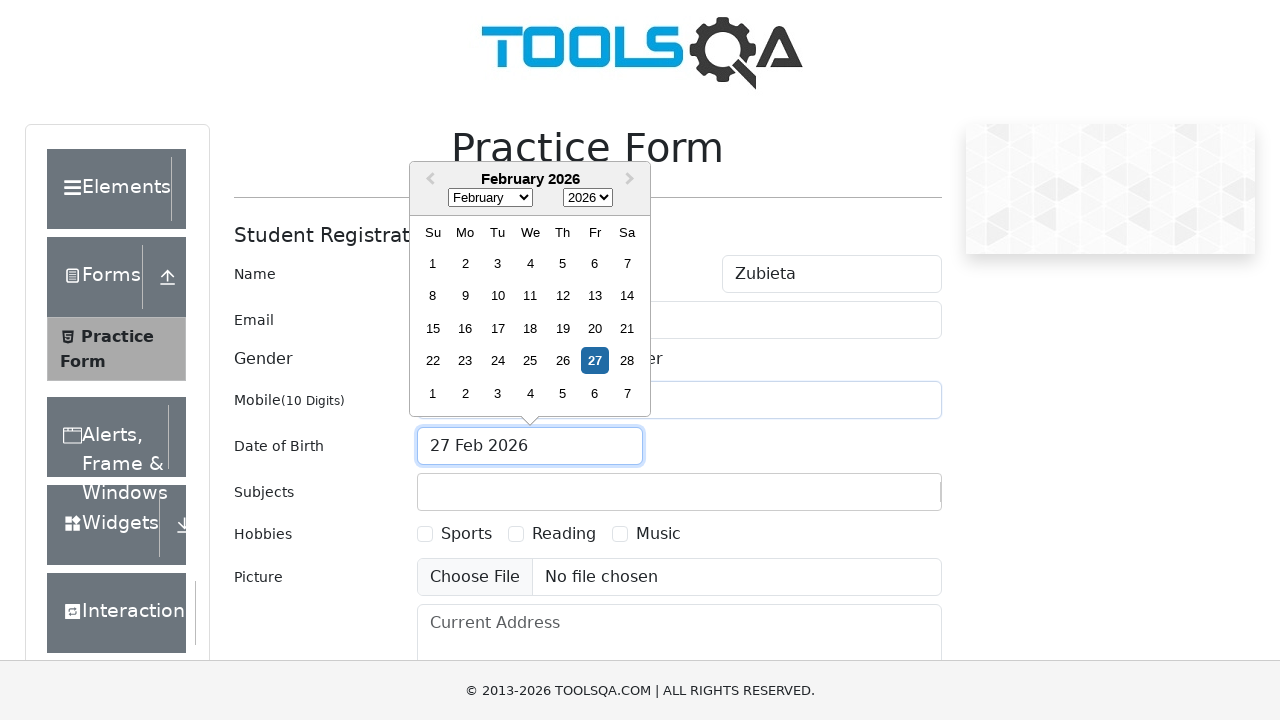

Selected August from month dropdown on .react-datepicker__month-select
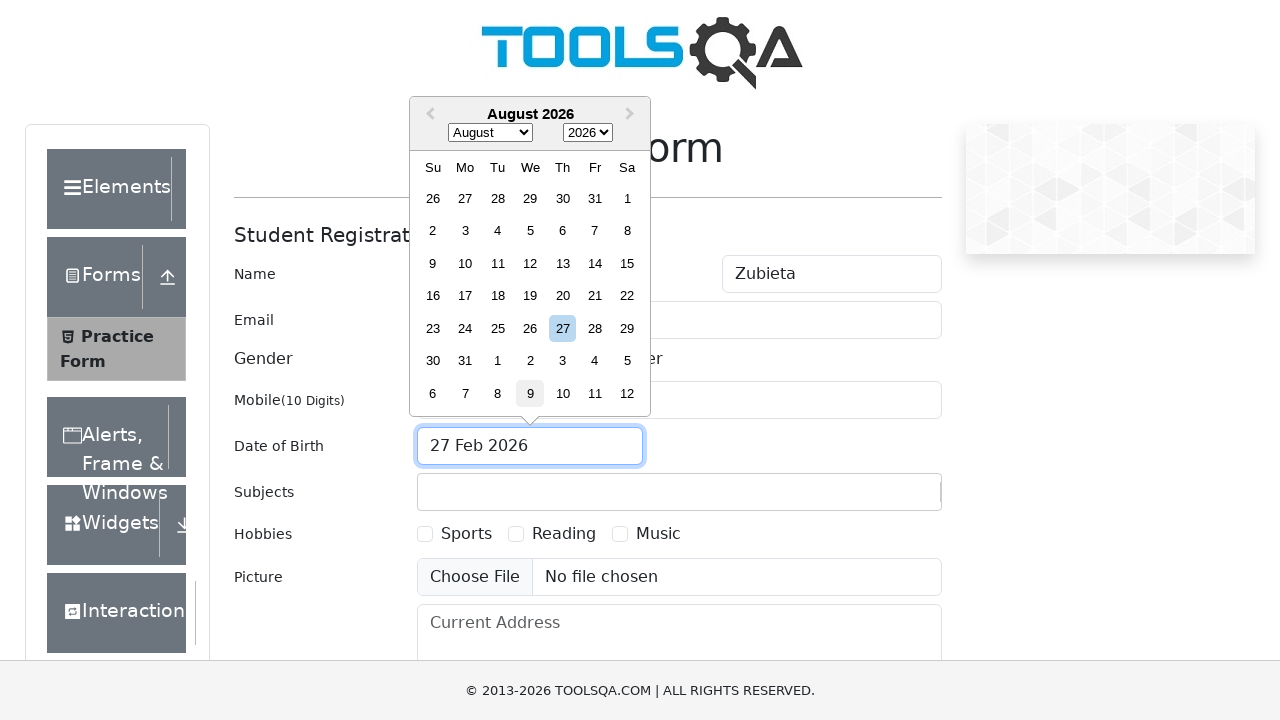

Selected 2021 from year dropdown on .react-datepicker__year-select
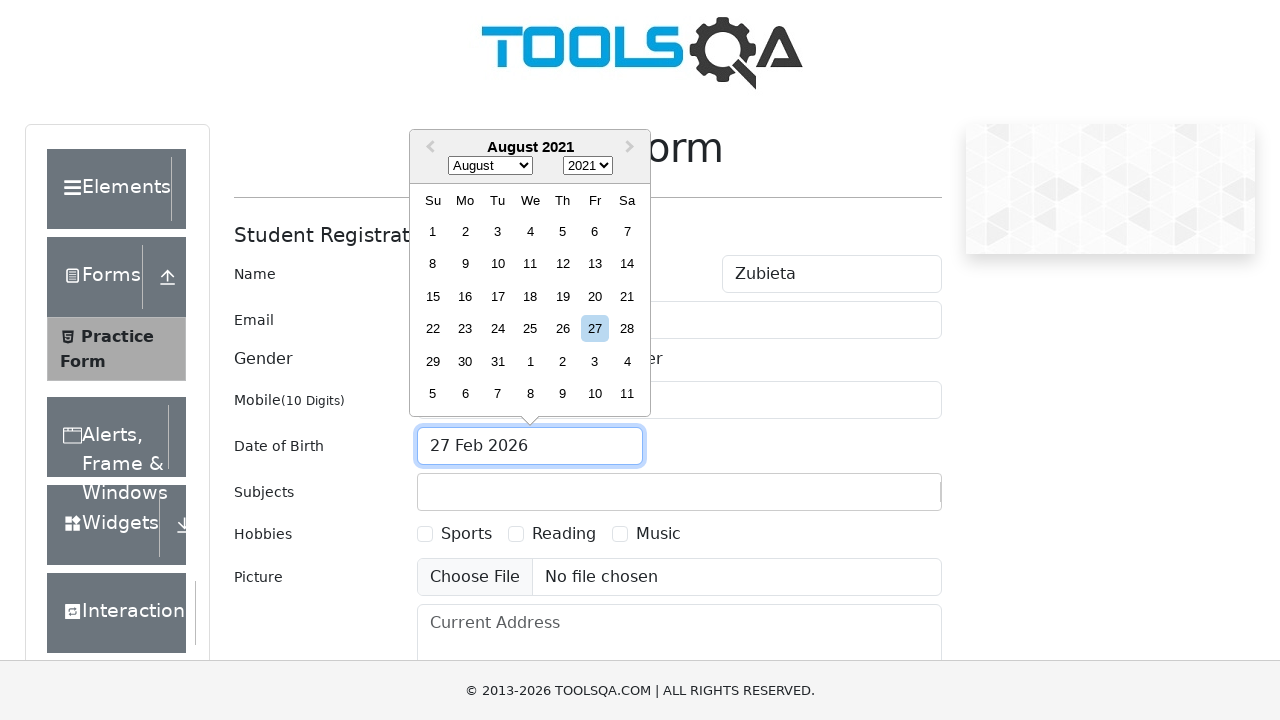

Selected day 8 from date picker at (433, 264) on .react-datepicker__day--008:not(.react-datepicker__day--outside-month)
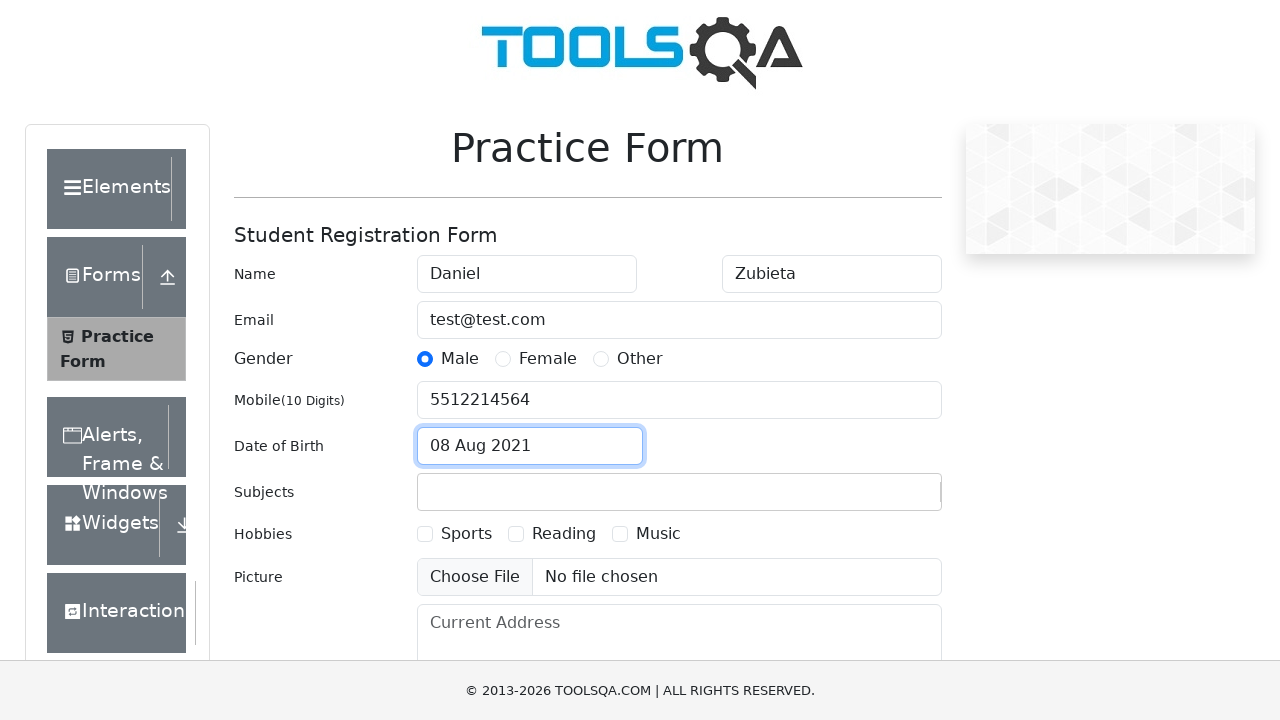

Scrolled down 900 pixels to view state/city fields
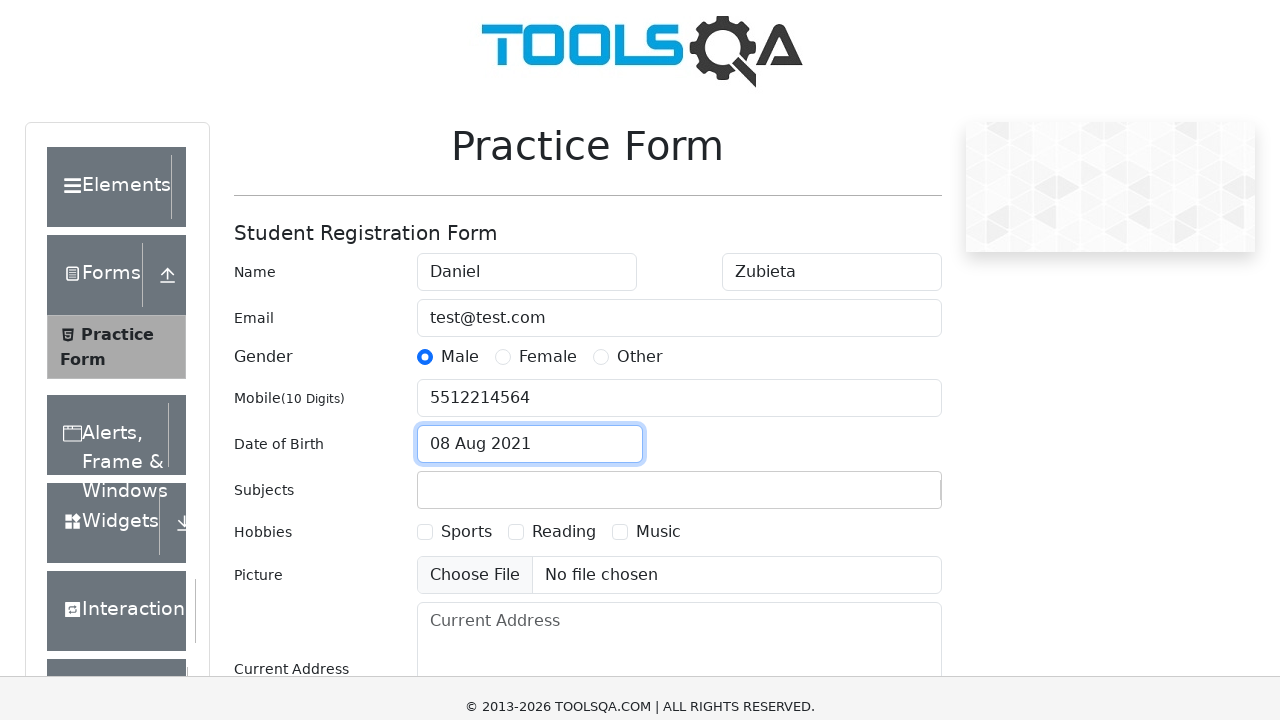

Clicked state dropdown to open options at (527, 437) on #state
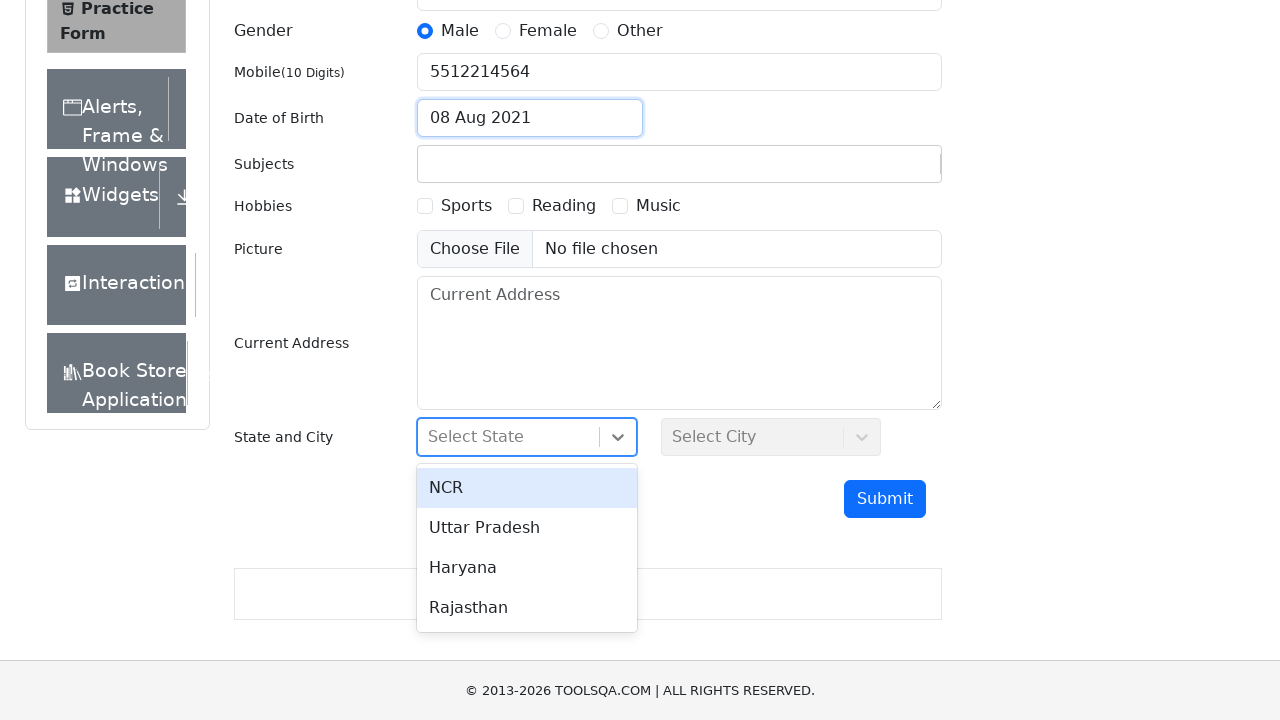

Selected NCR from state dropdown at (527, 488) on #react-select-3-option-0
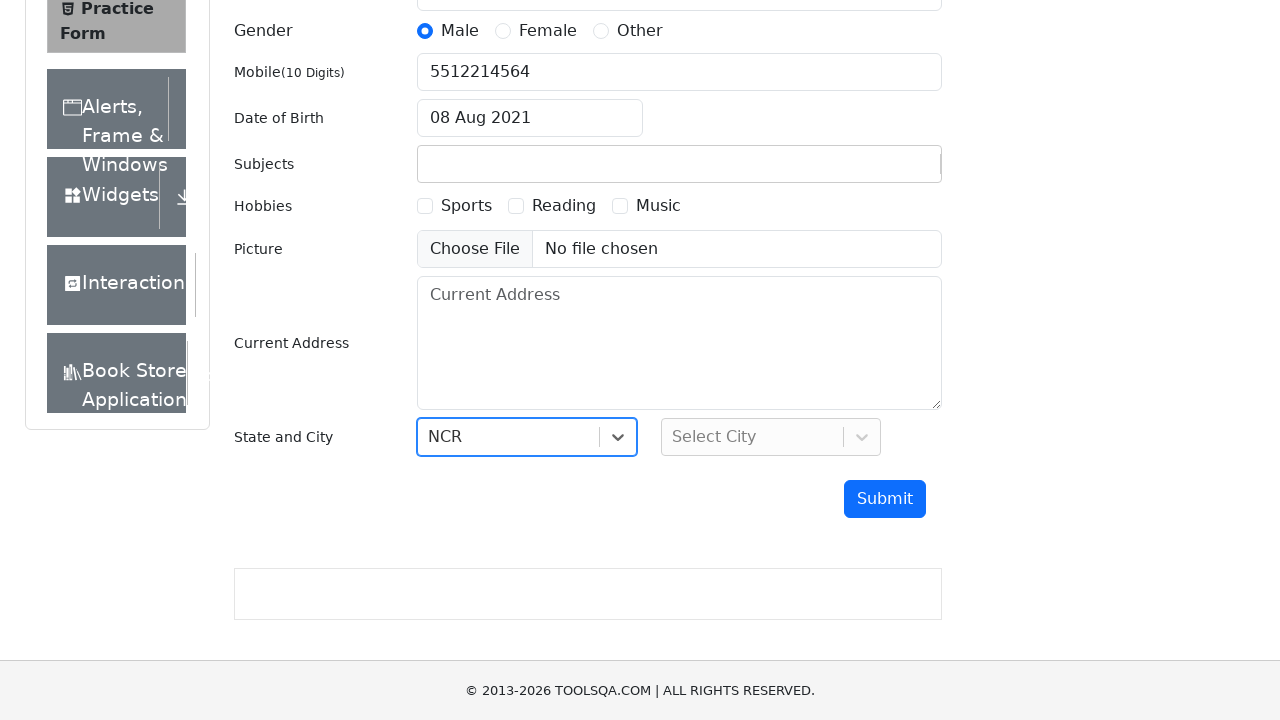

Clicked city dropdown to open options at (771, 437) on #city
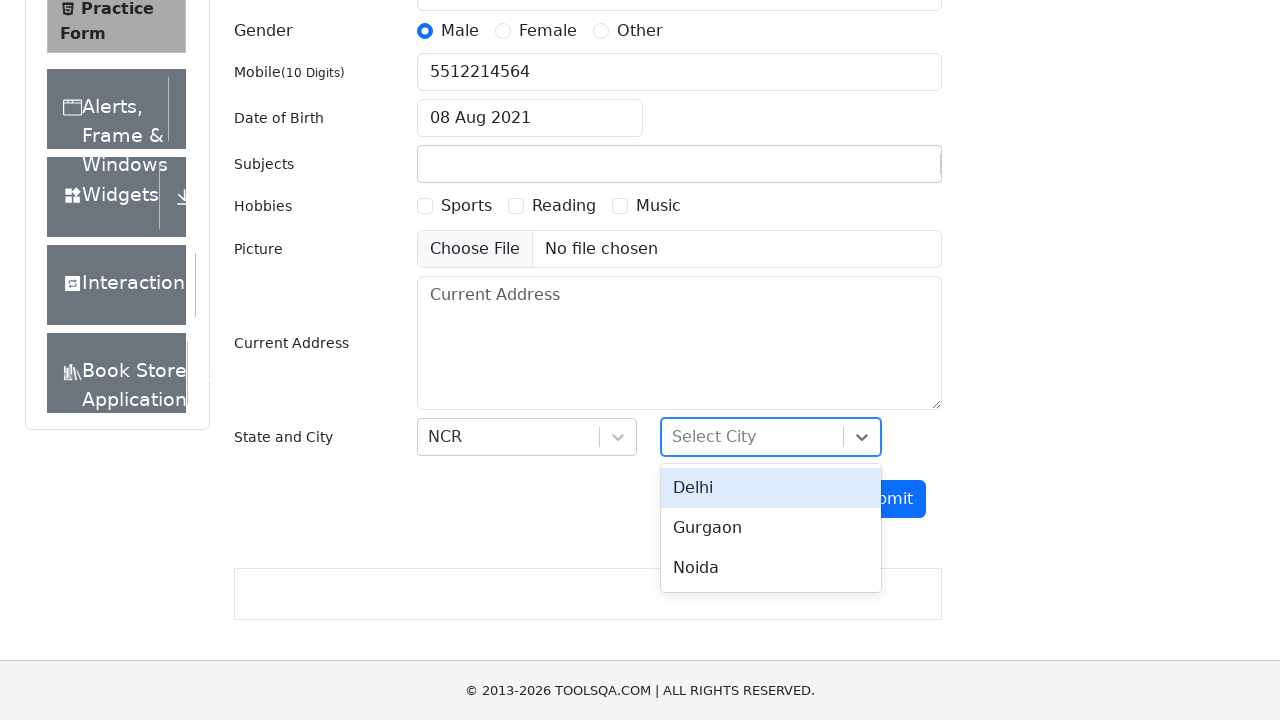

Selected Delhi from city dropdown at (771, 488) on #react-select-4-option-0
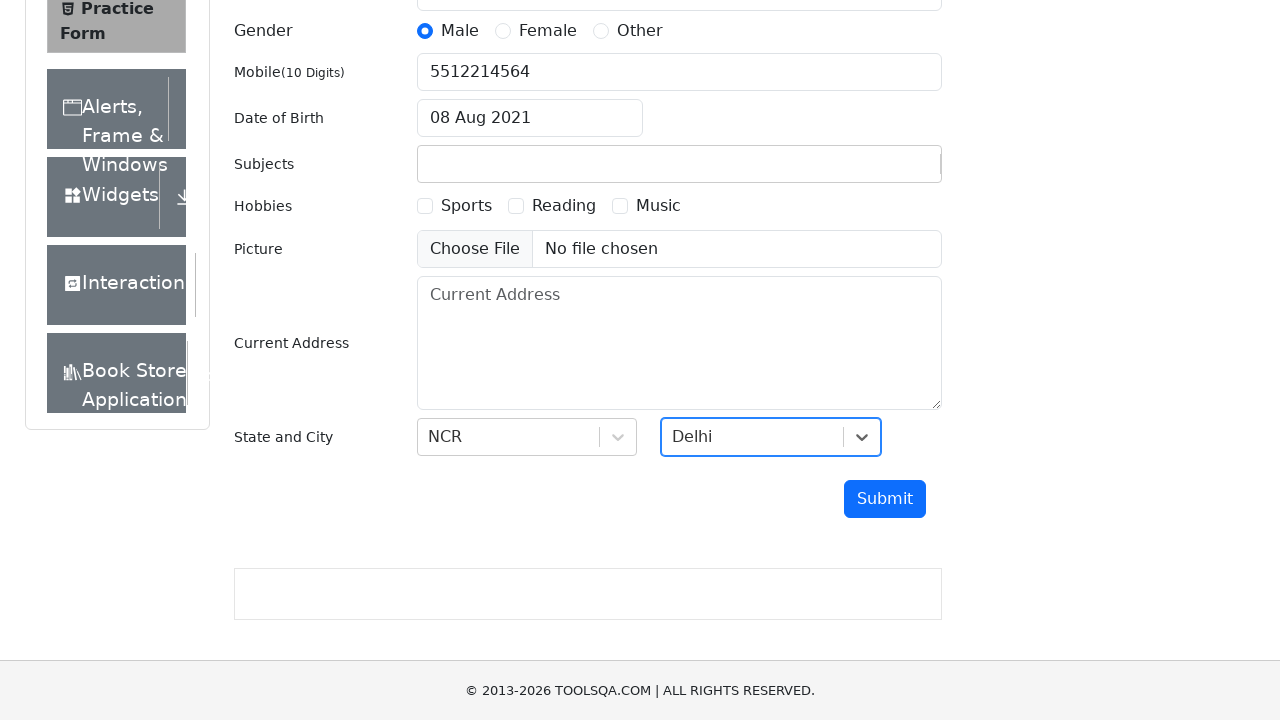

Clicked submit button to submit the form at (885, 499) on #submit
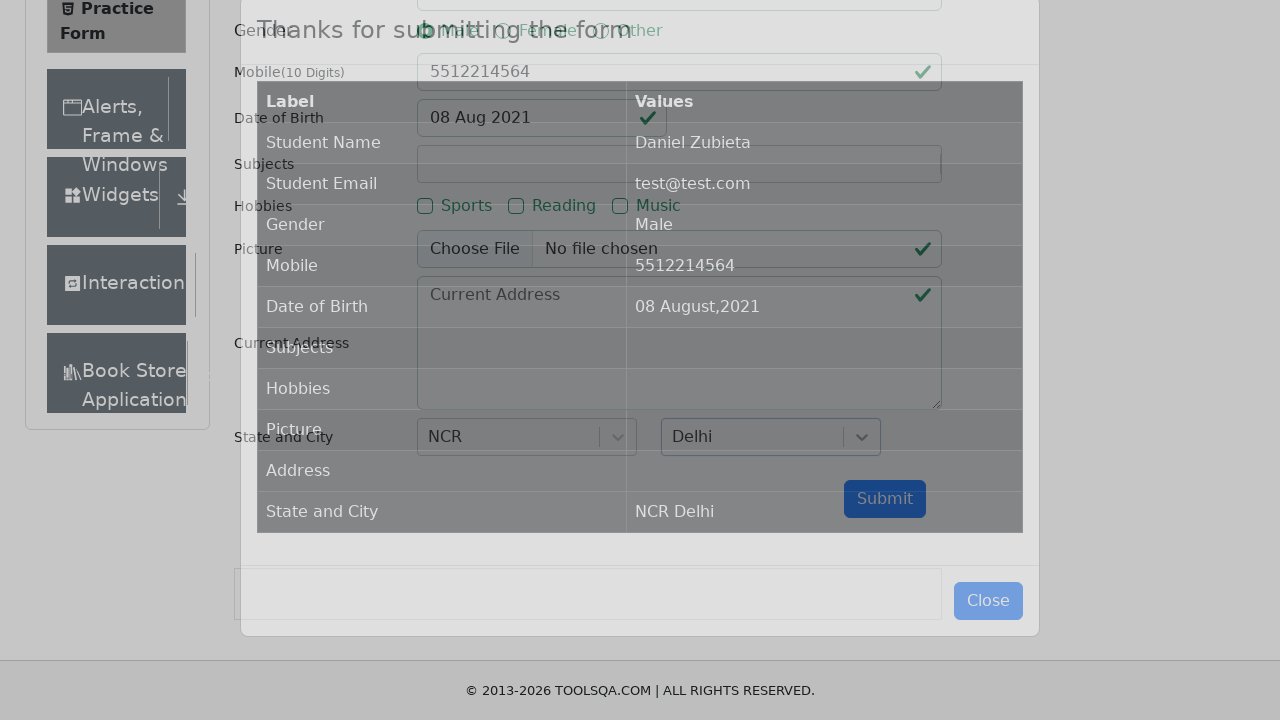

Confirmation modal loaded with submitted data
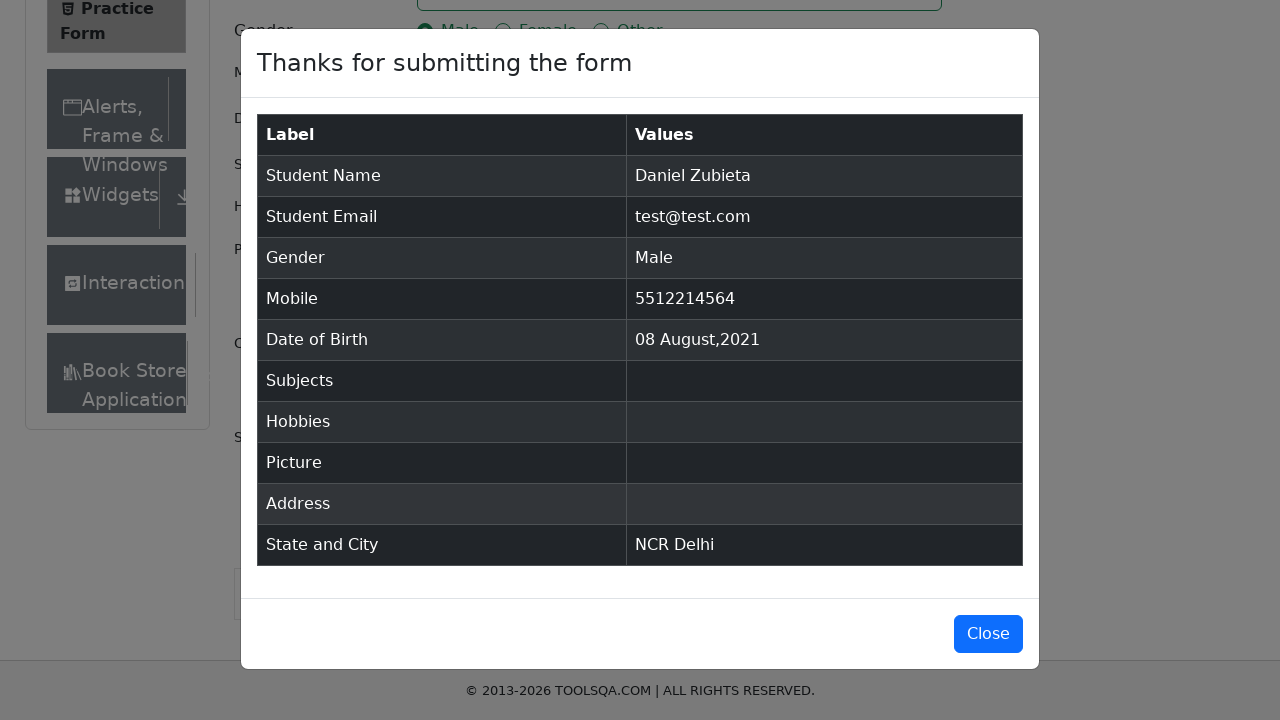

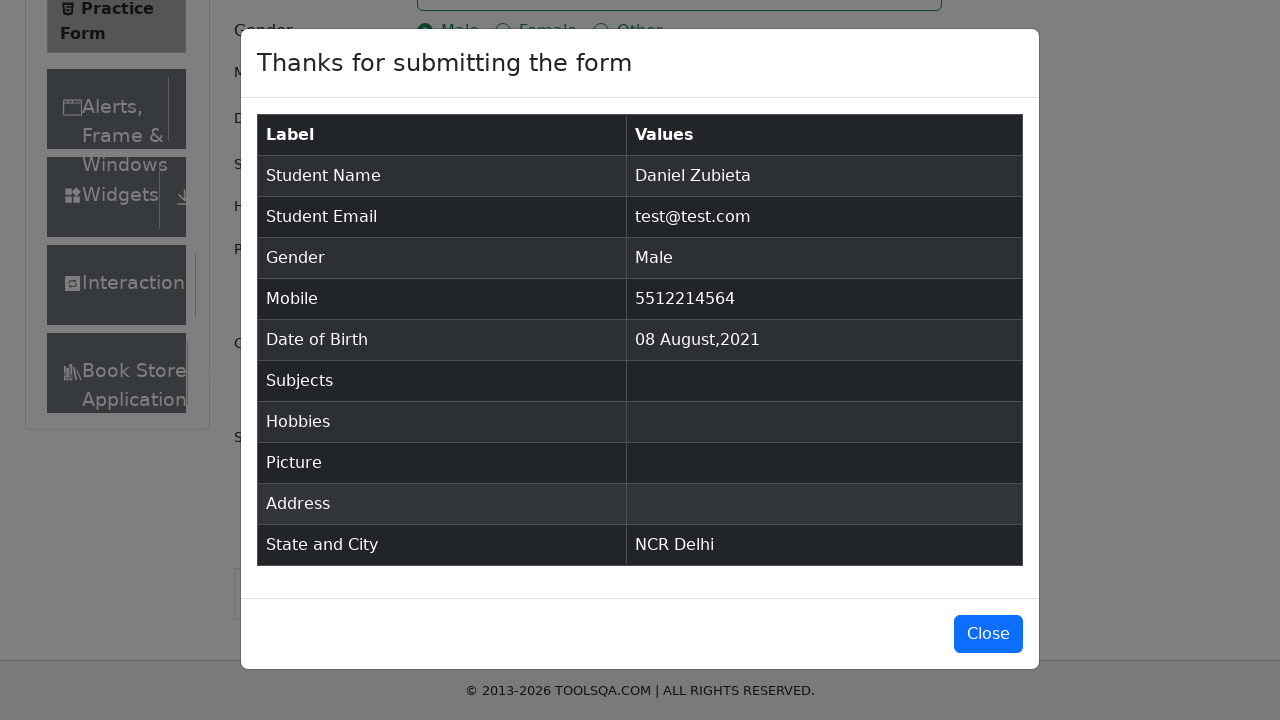